Tests a price range slider by dragging both the minimum and maximum slider handles to new positions

Starting URL: https://www.jqueryscript.net/demo/Price-Range-Slider-jQuery-UI/

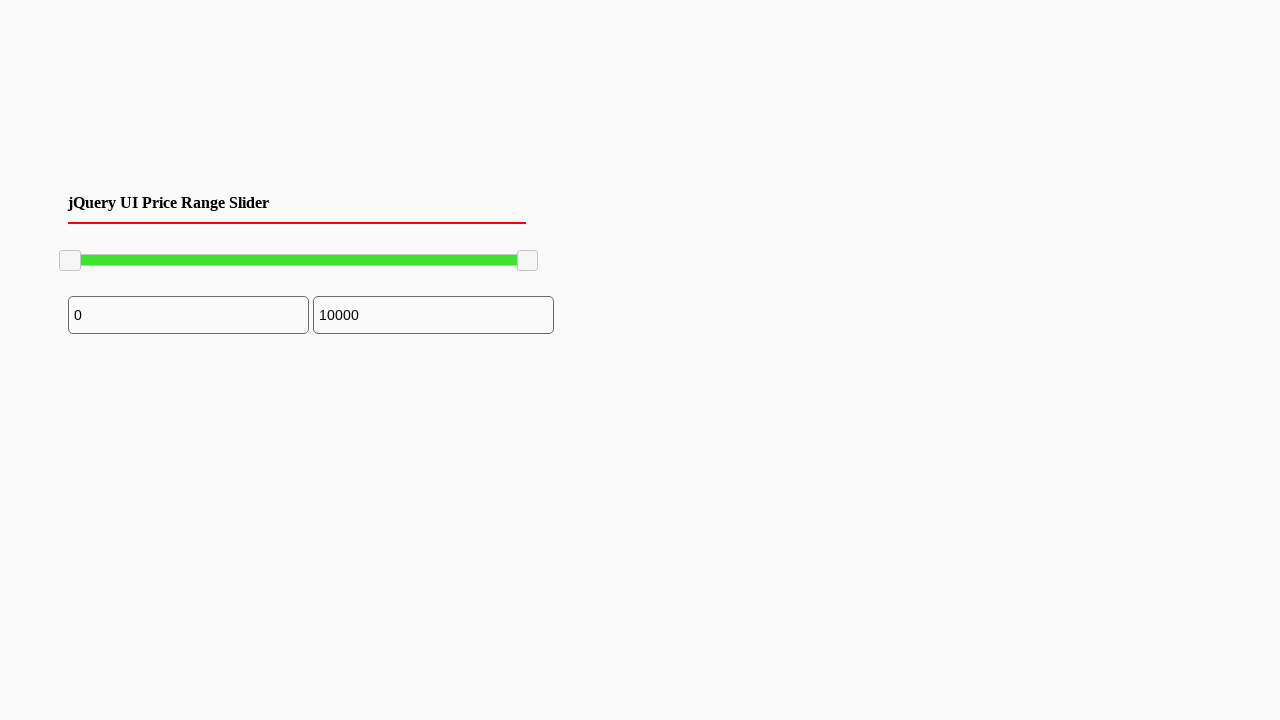

Navigated to price range slider demo page
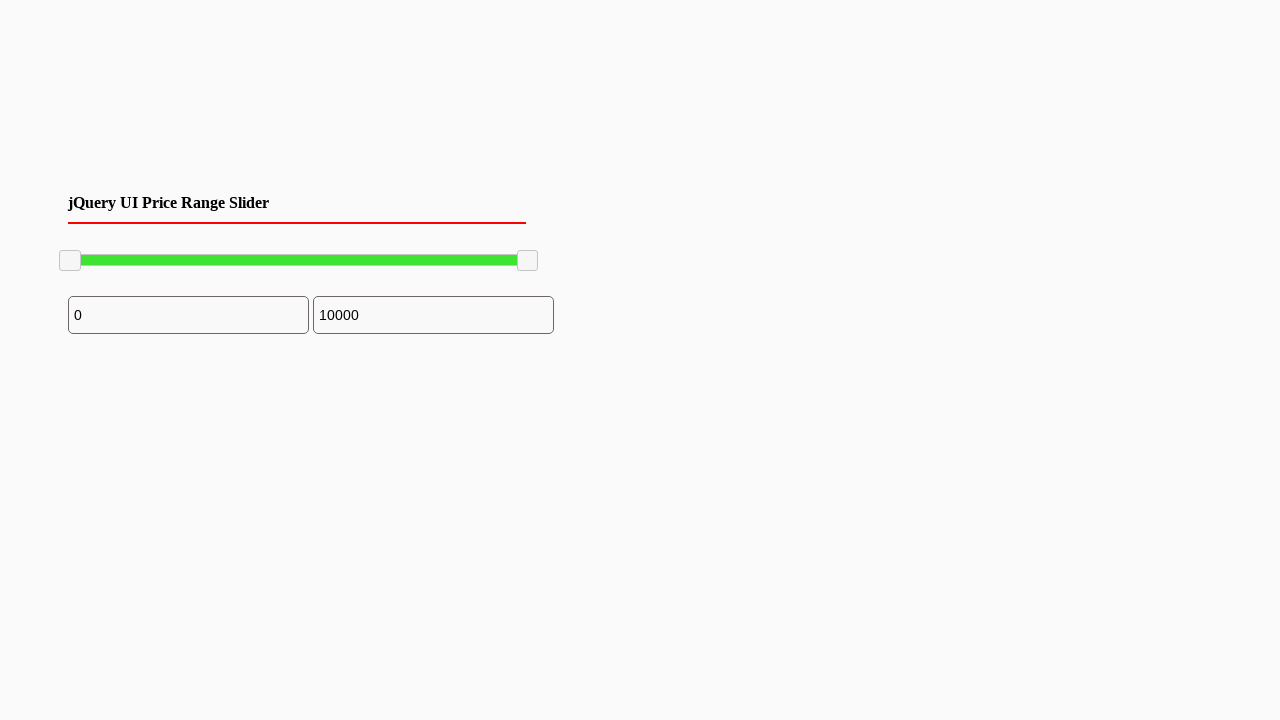

Located minimum slider handle
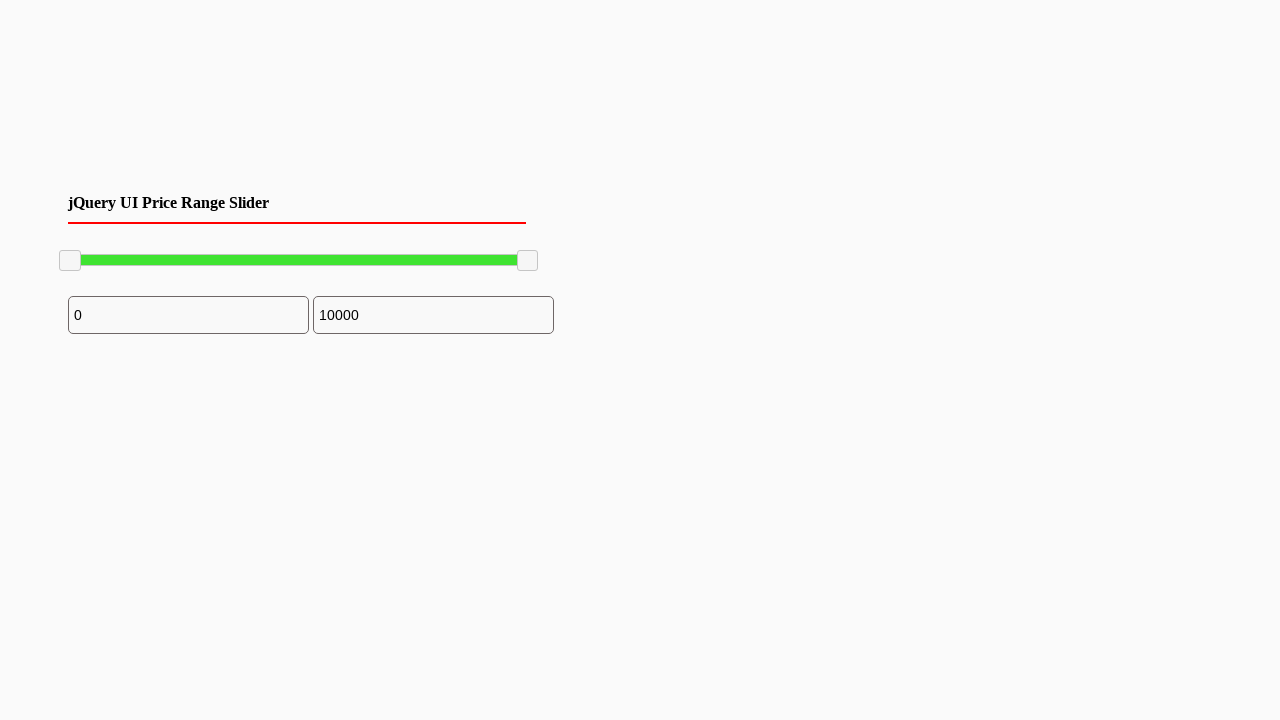

Dragged minimum slider handle 100 pixels to the right at (160, 251)
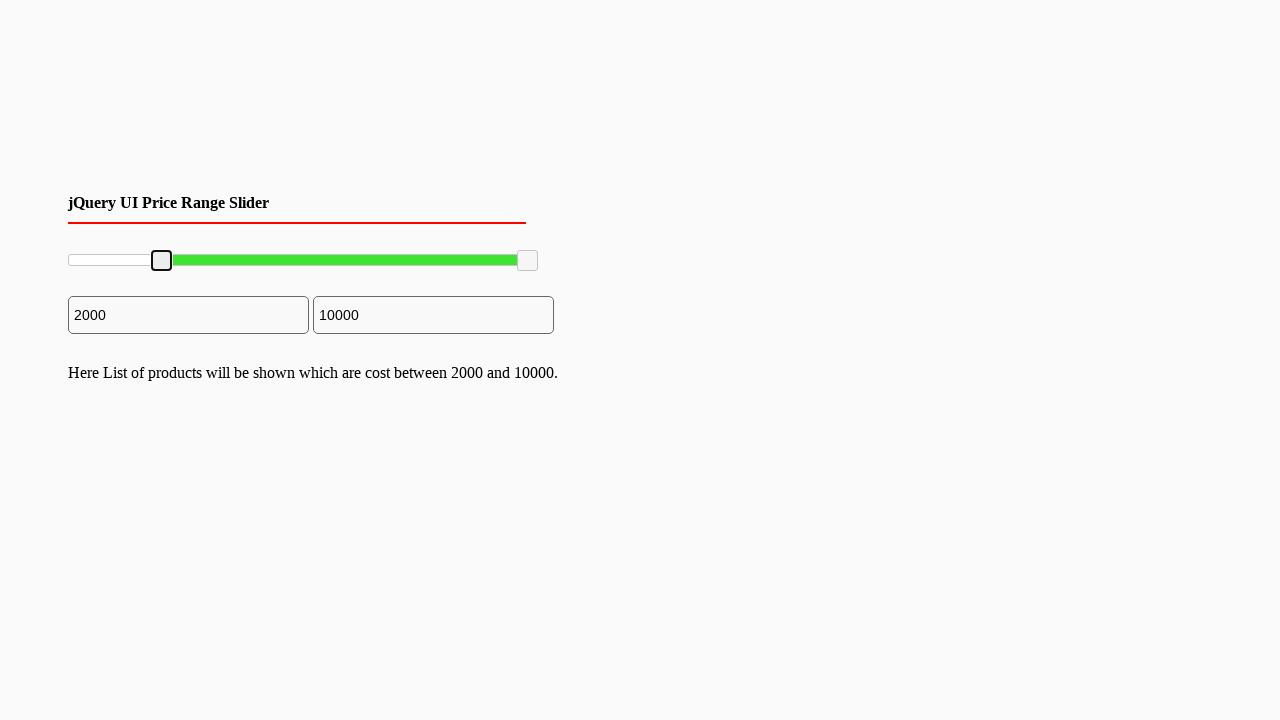

Located maximum slider handle
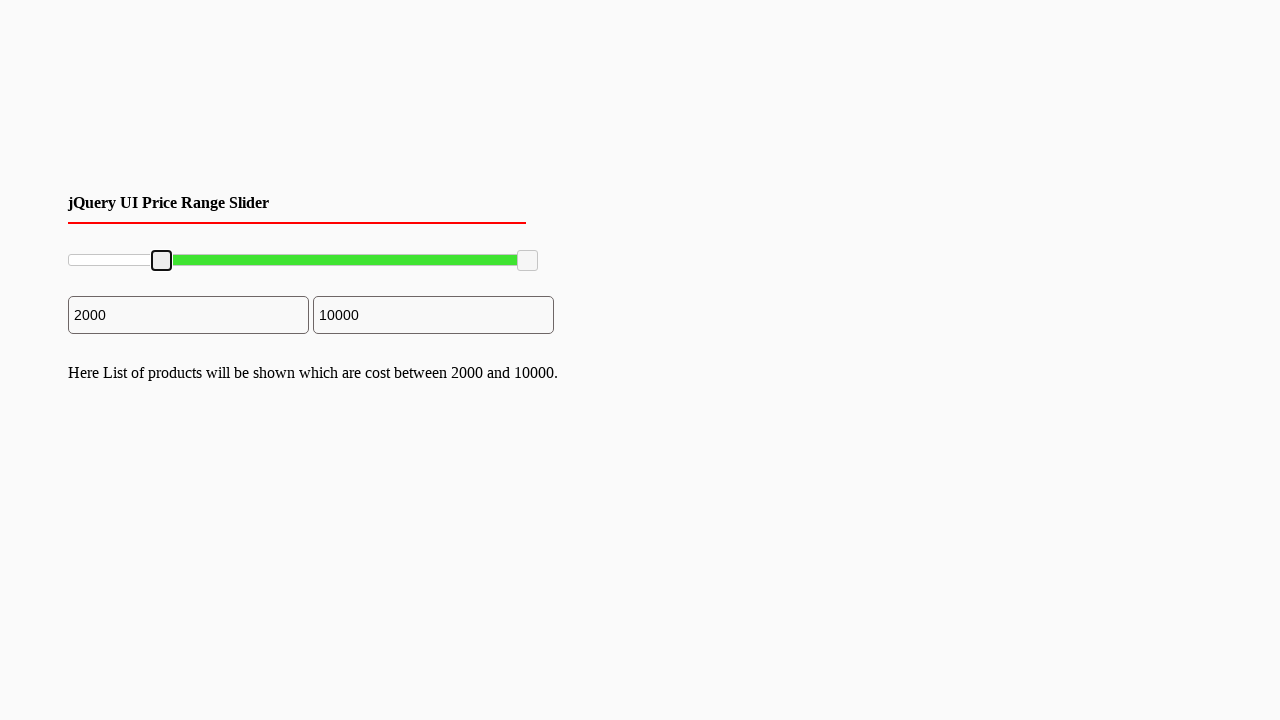

Dragged maximum slider handle 12 pixels to the left at (506, 251)
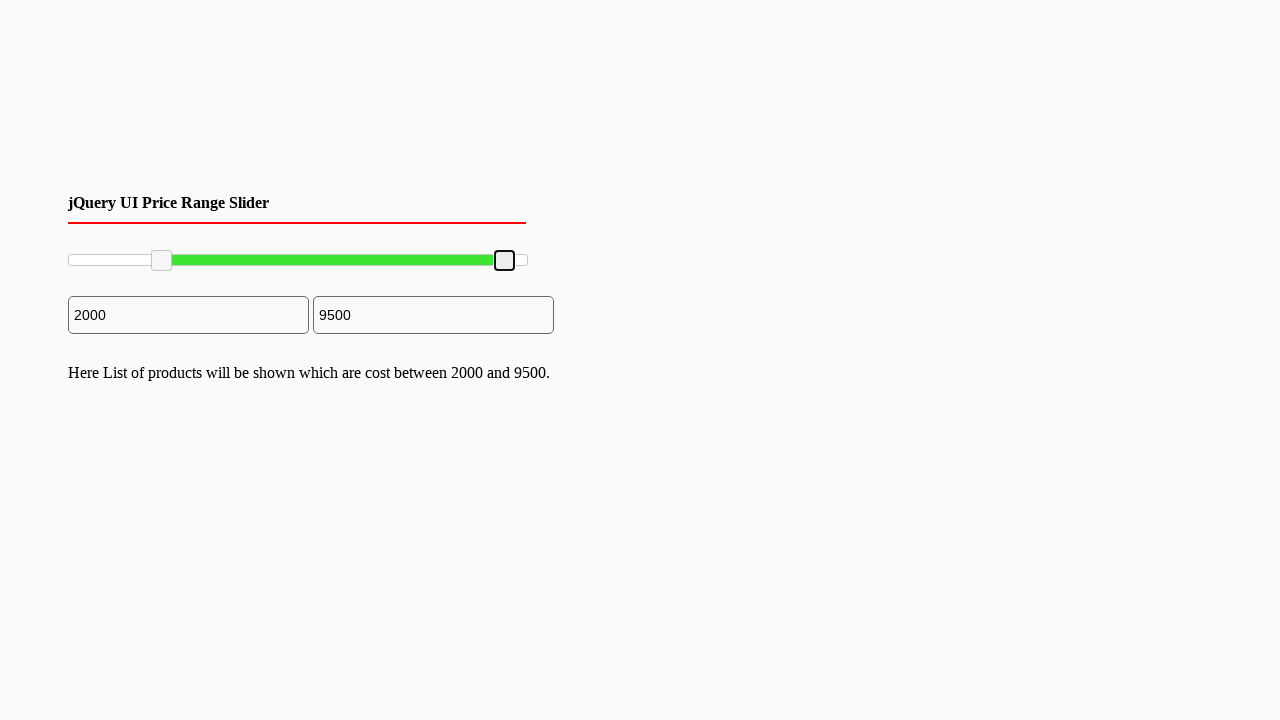

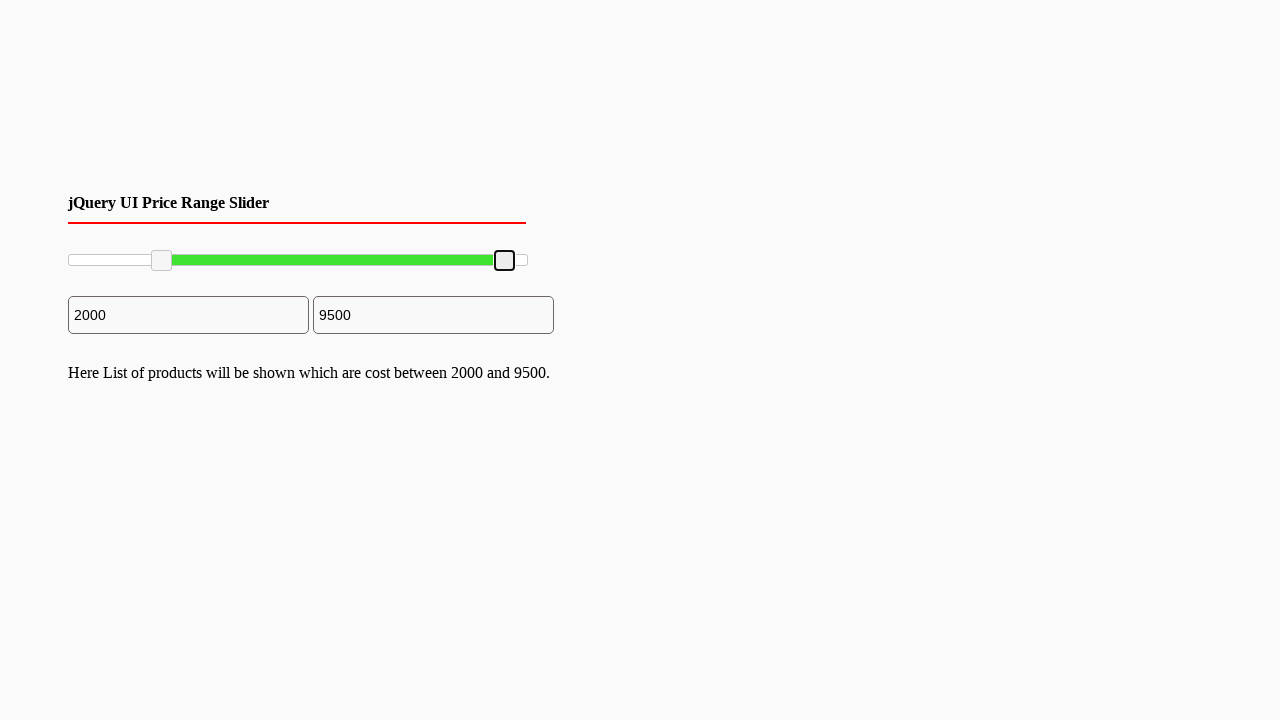